Tests pagination controls on a movie franchises listing page by selecting 100 items per page from a dropdown and clicking through to the next page of results.

Starting URL: https://www.the-numbers.com/movies/franchises

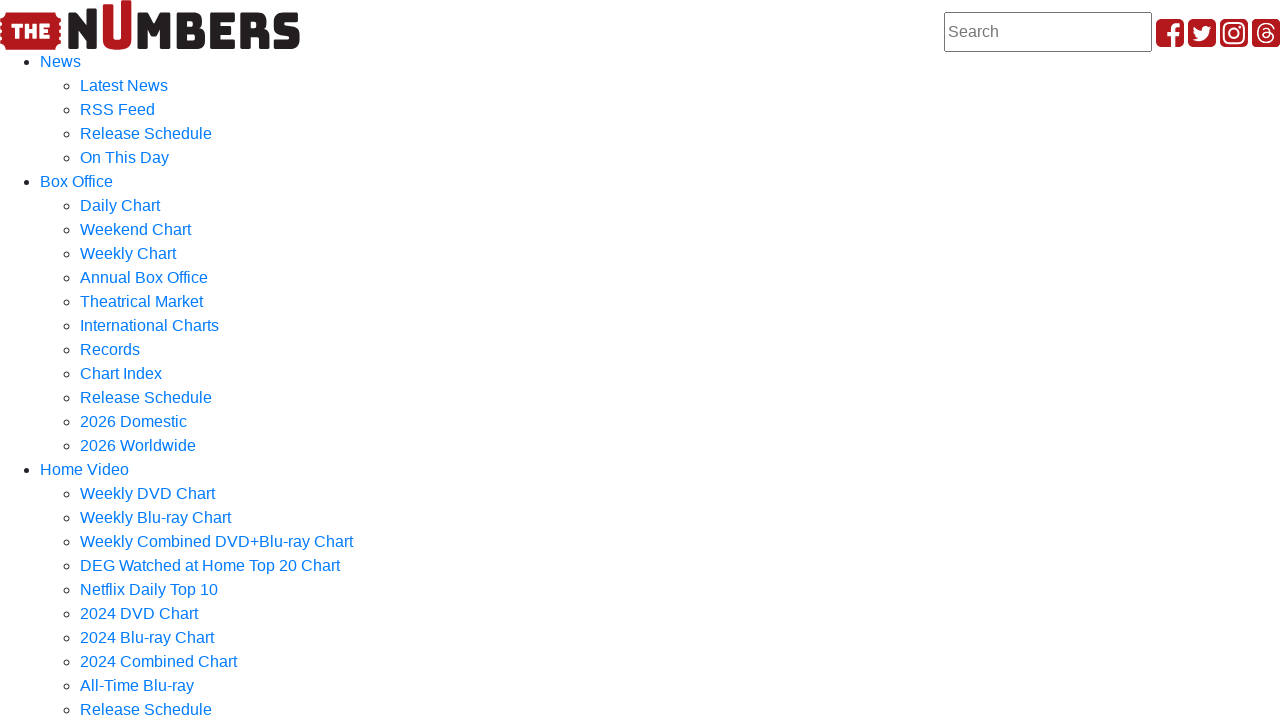

Waited for dropdown selector to be available on franchises listing page
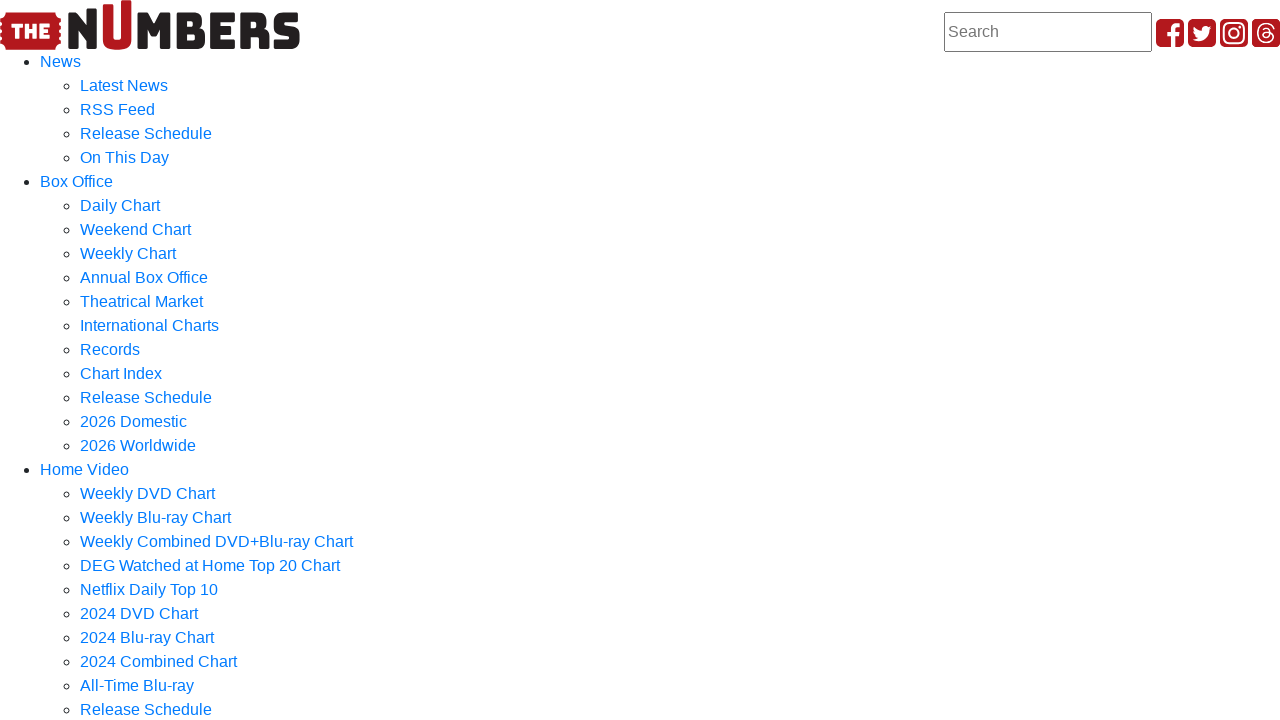

Selected '100 items per page' from dropdown on select
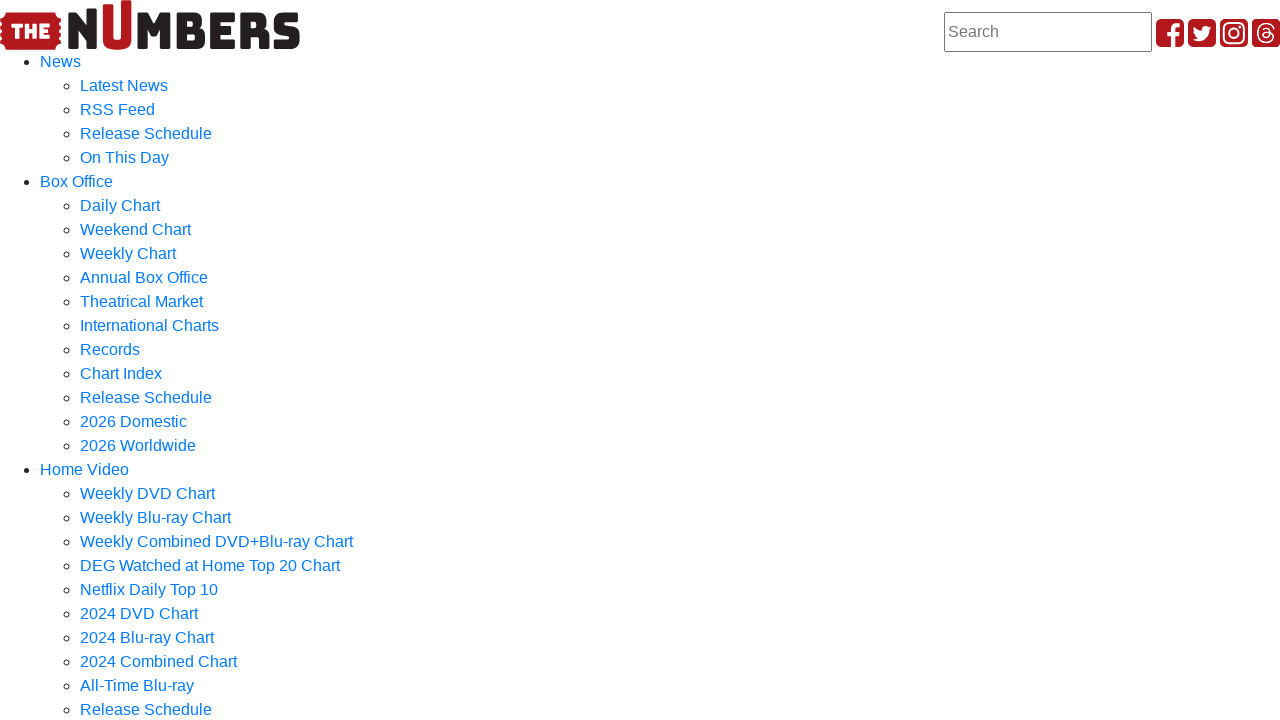

Waited for table to update with 100 items per page
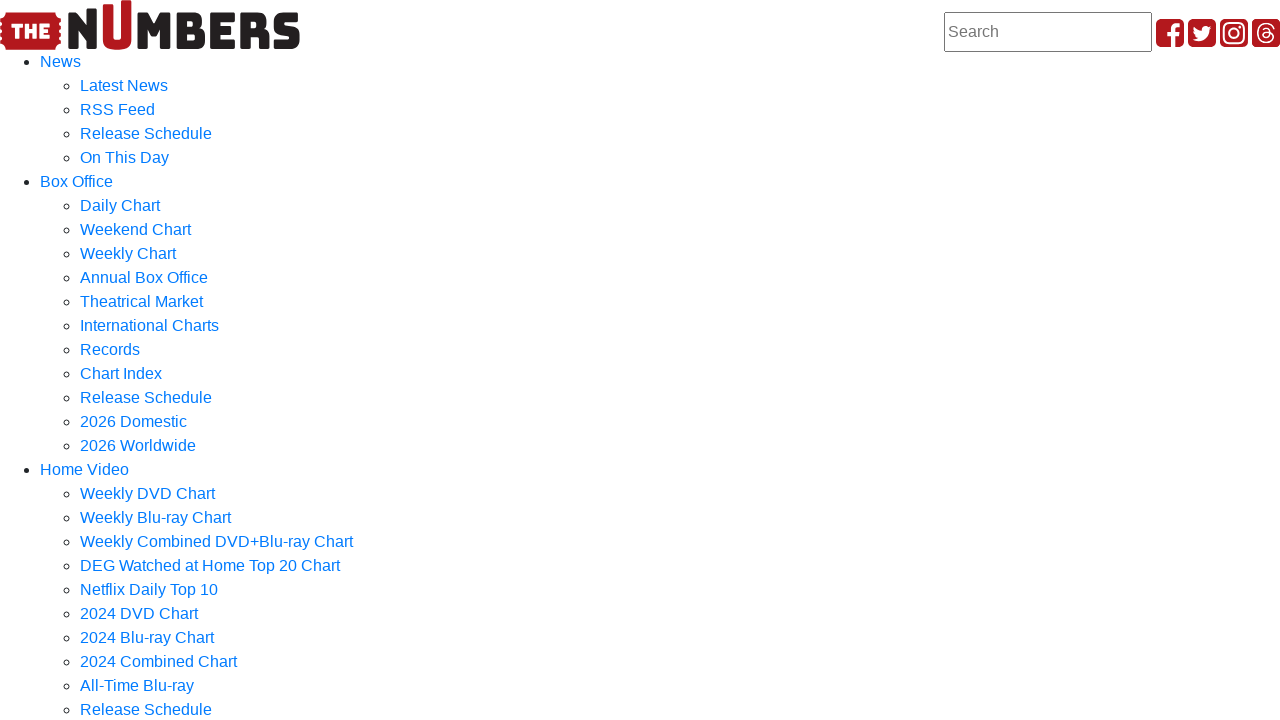

Clicked next page button to navigate pagination at (1239, 360) on #franchise_overview_next
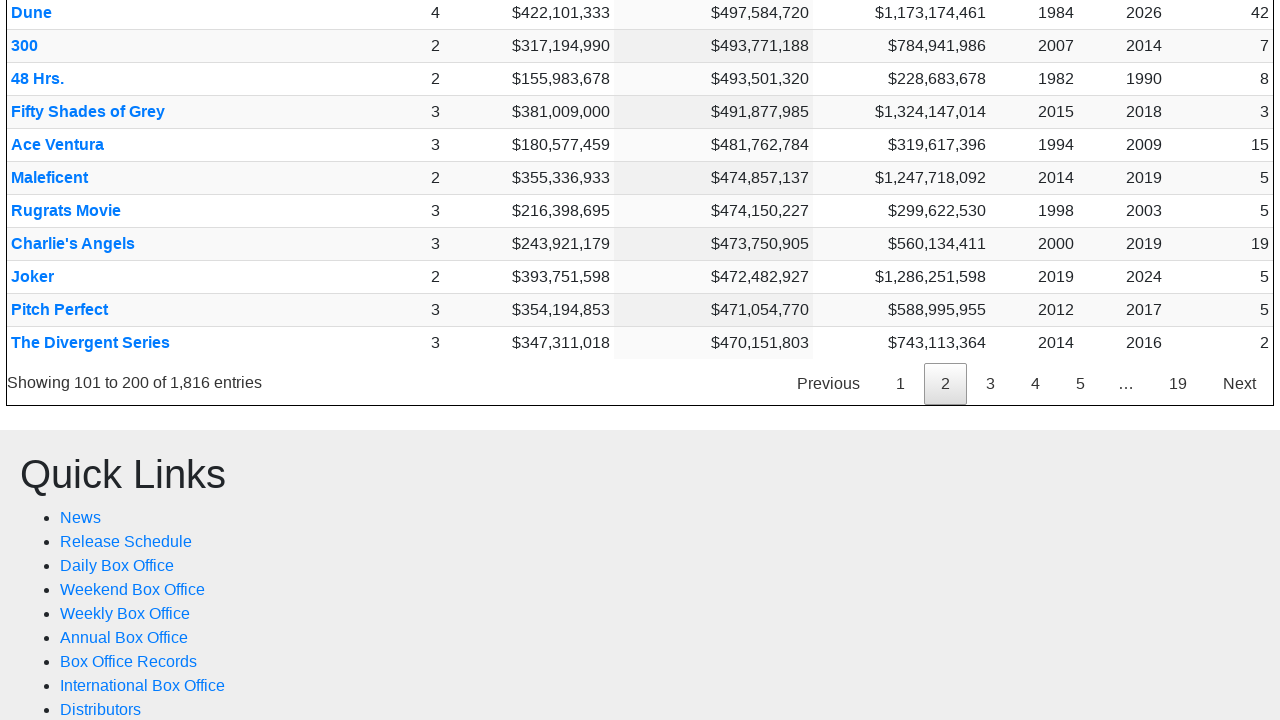

Waited for next page of franchise results to load
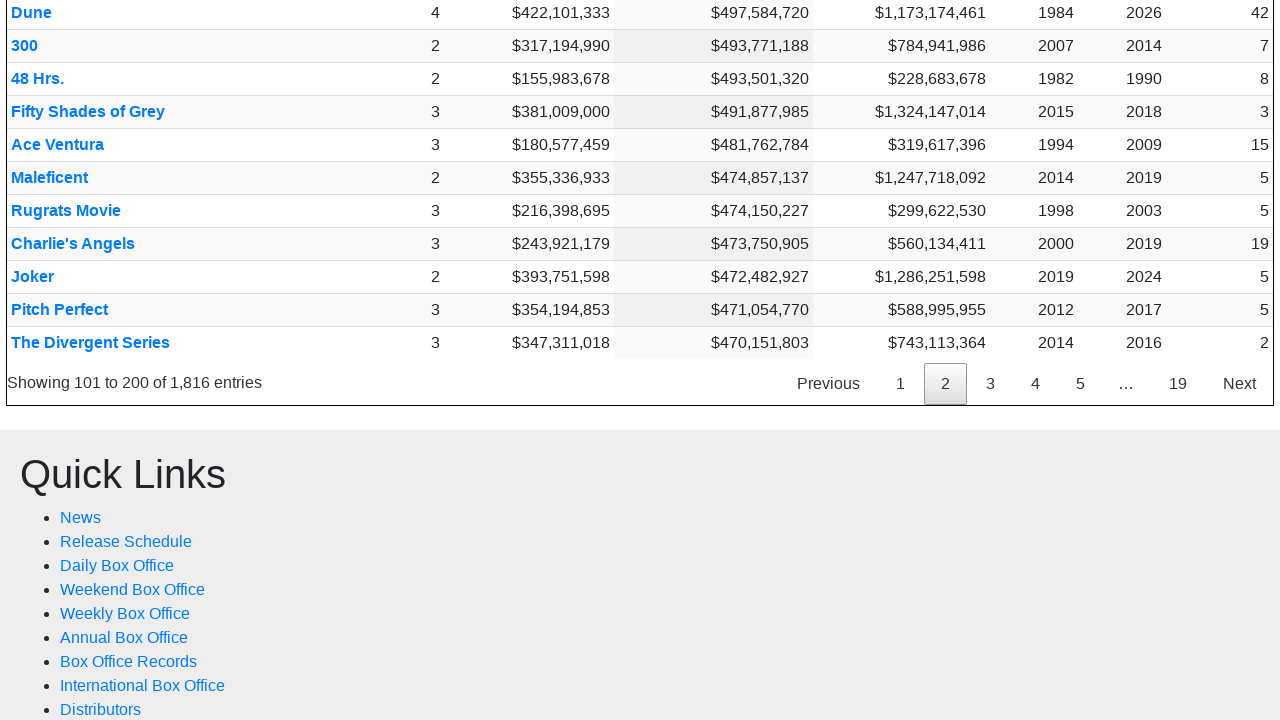

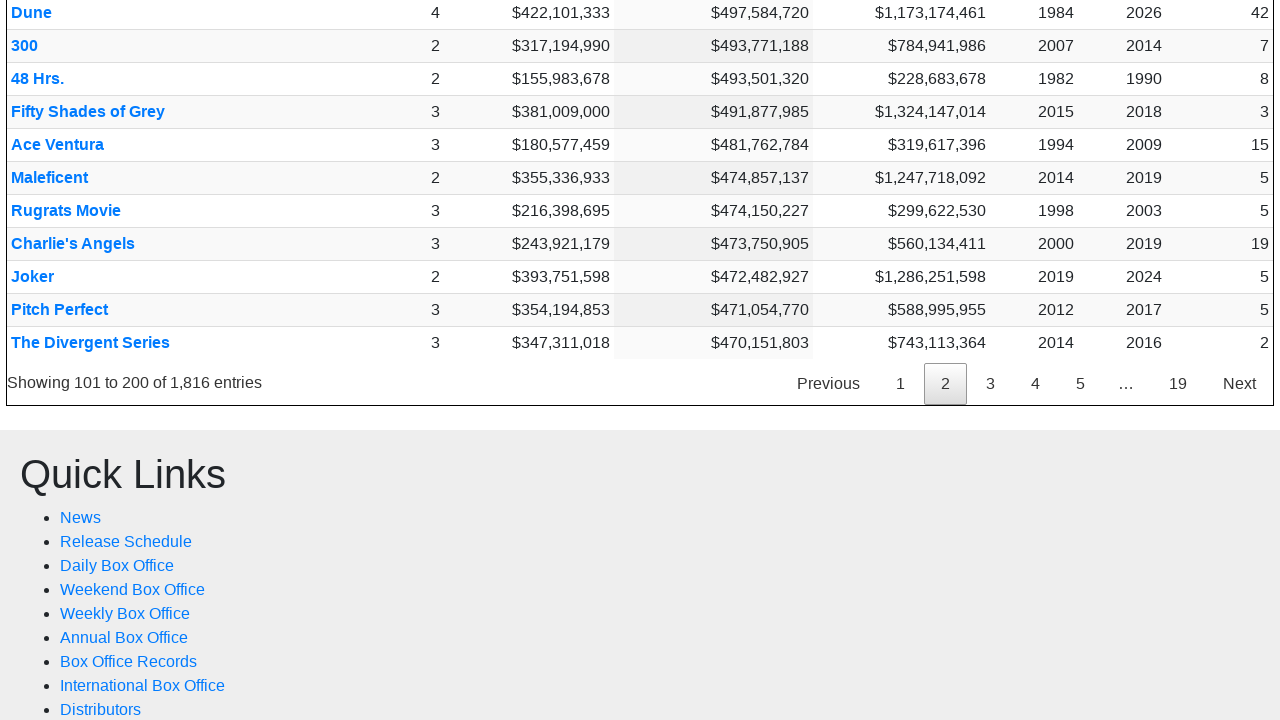